Tests a registration form by filling in first name, last name, email, password, and pincode fields on a practice registration page.

Starting URL: https://grotechminds.com/registration/

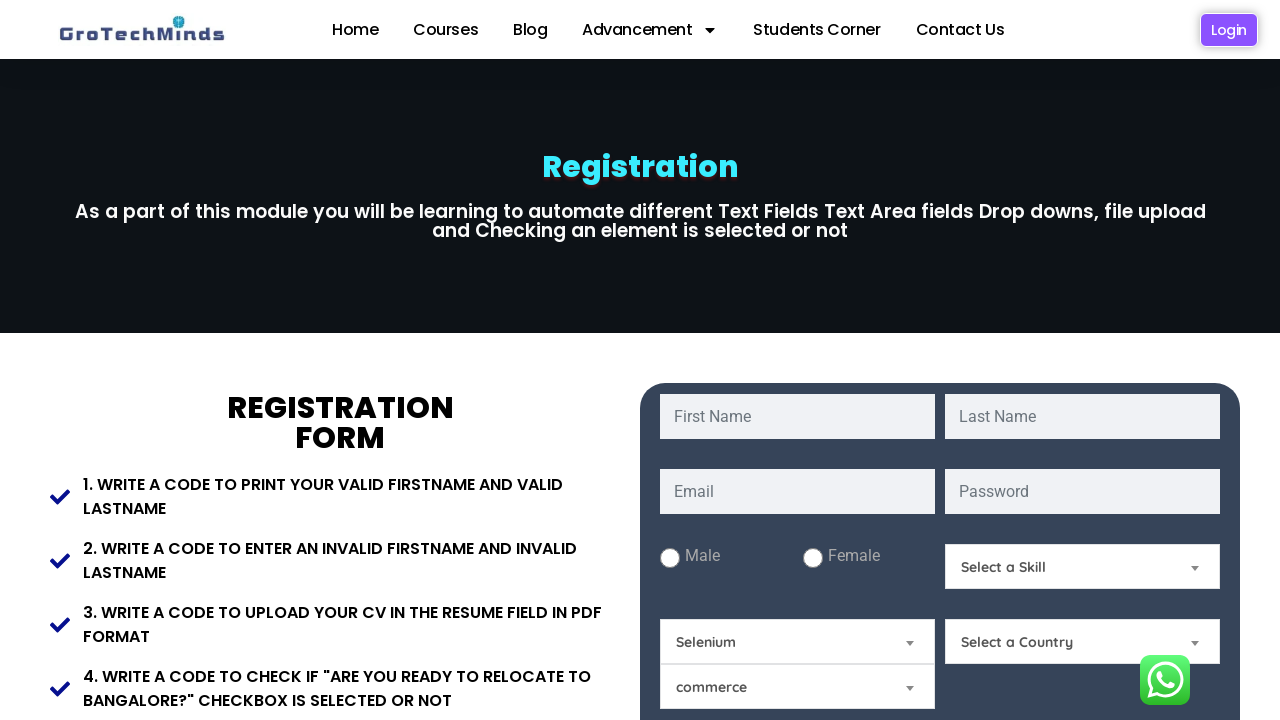

Filled first name field with 'Marcus' on #fname
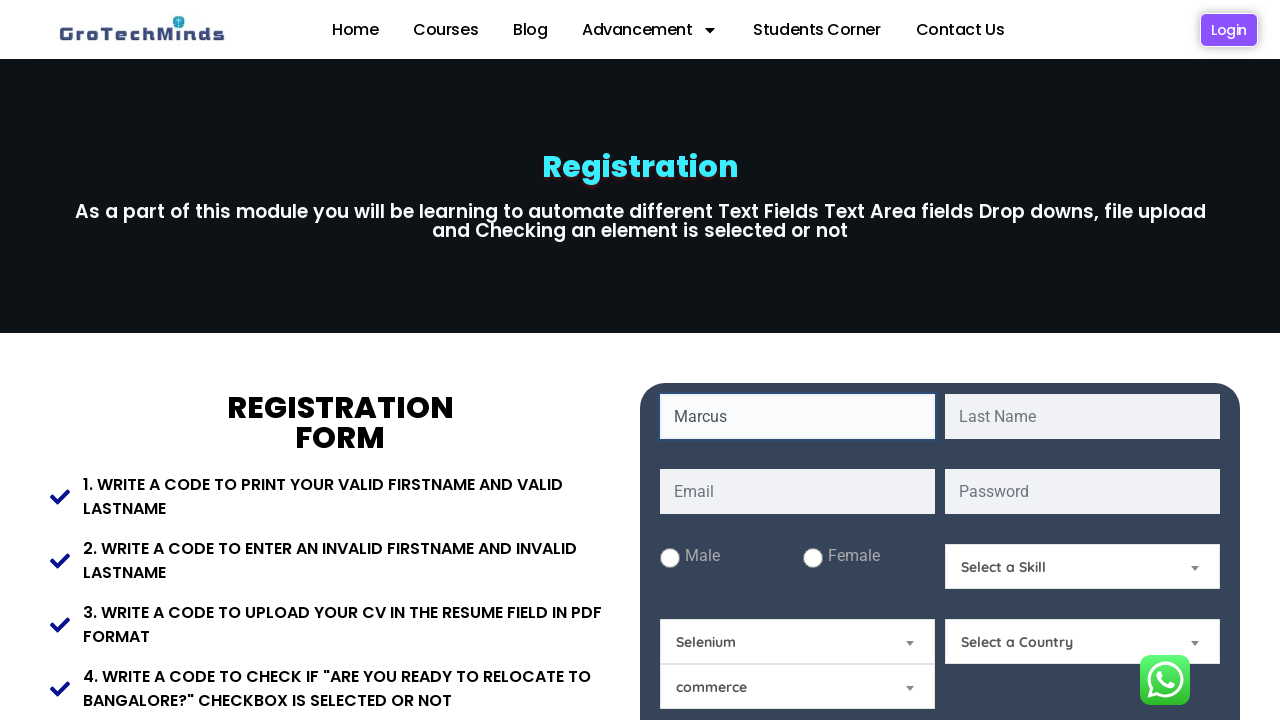

Filled last name field with 'Johnson' on #lname
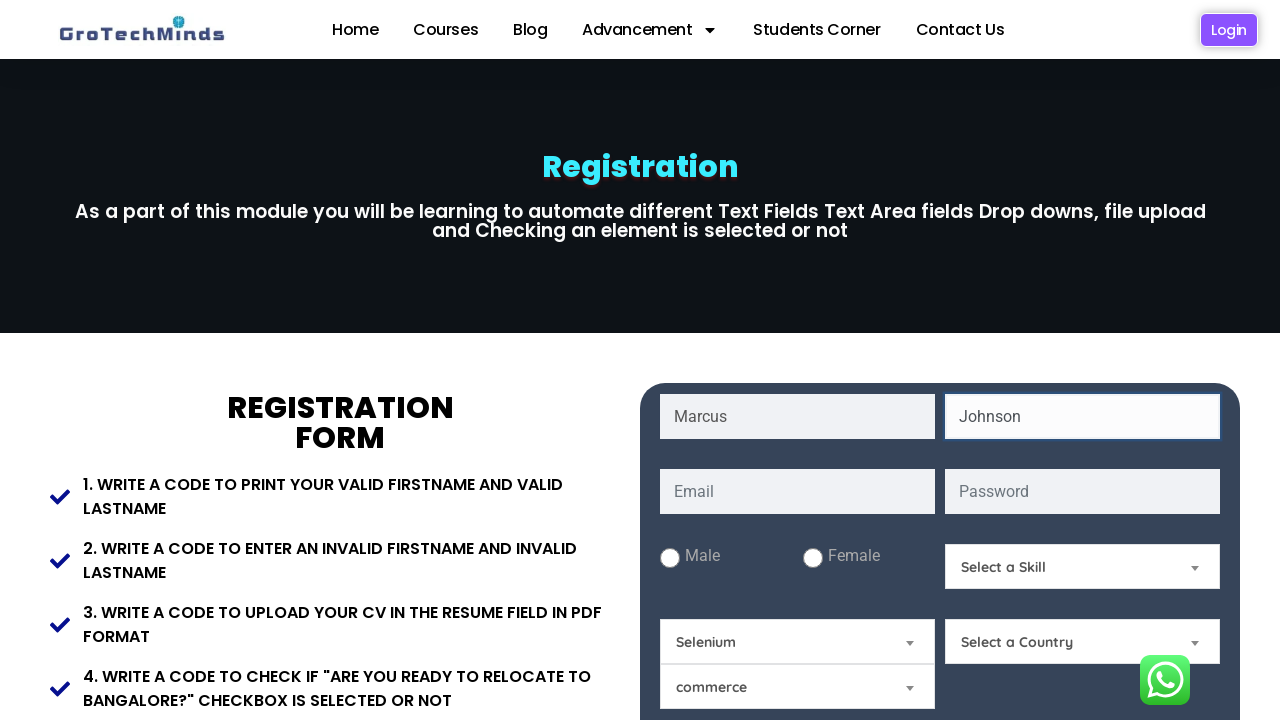

Filled email field with 'marcus.johnson@testmail.com' on #email
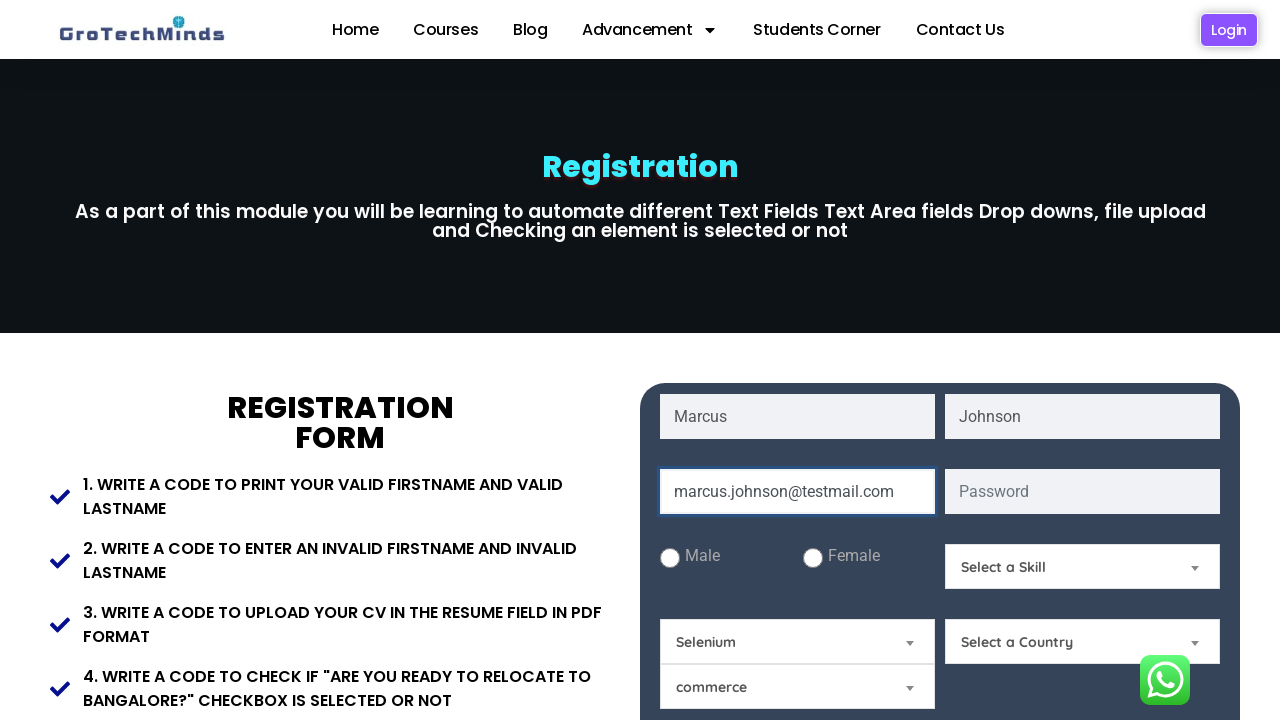

Filled password field with 'SecurePass#2024' on #password
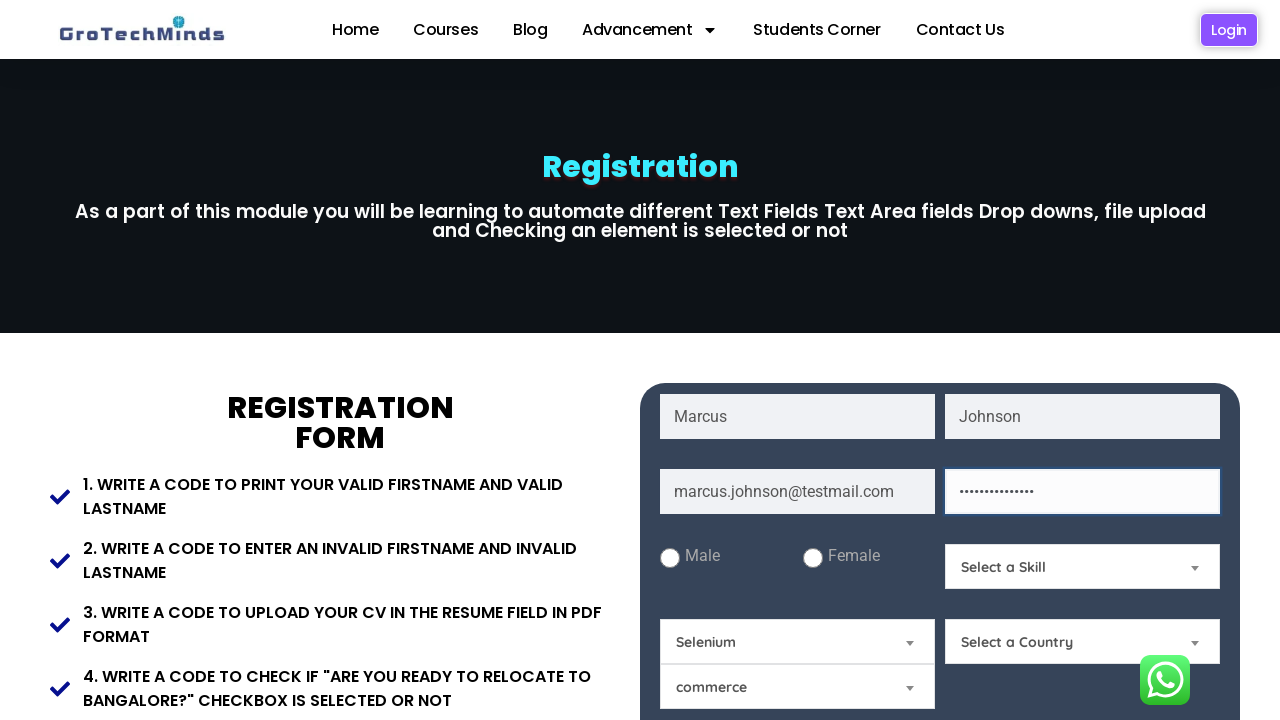

Filled pincode field with '560001' on #Pincode
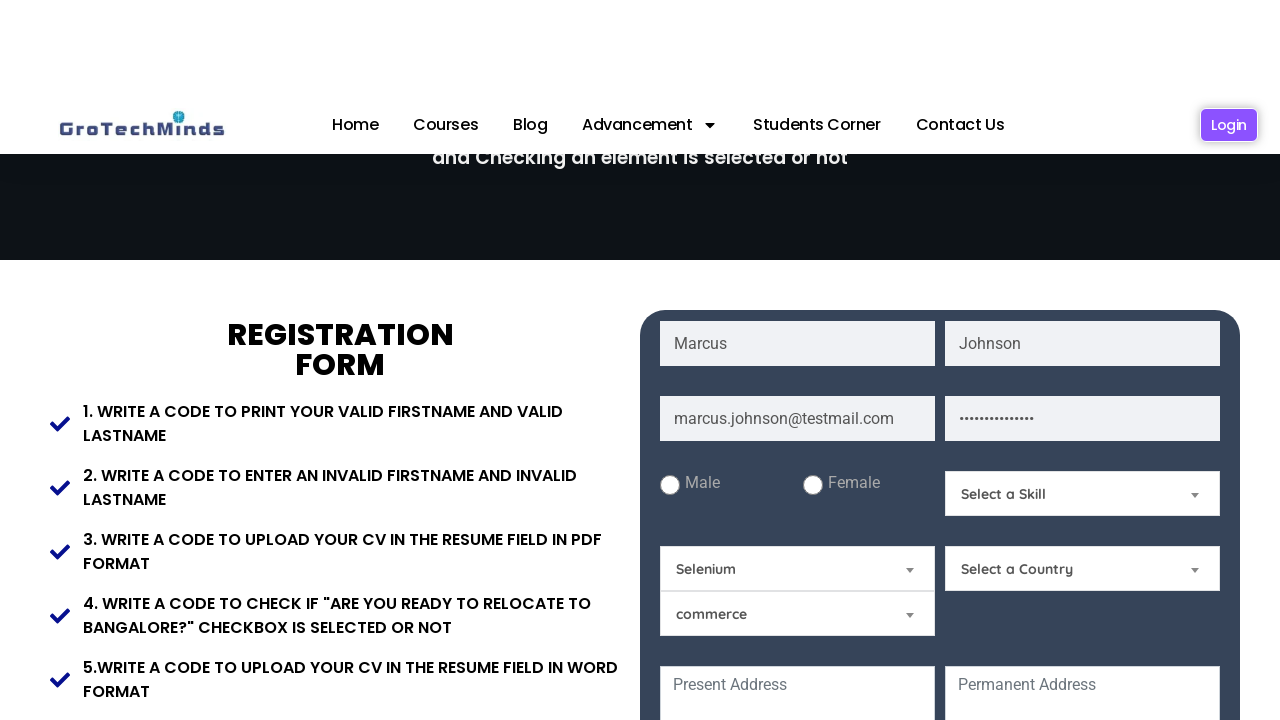

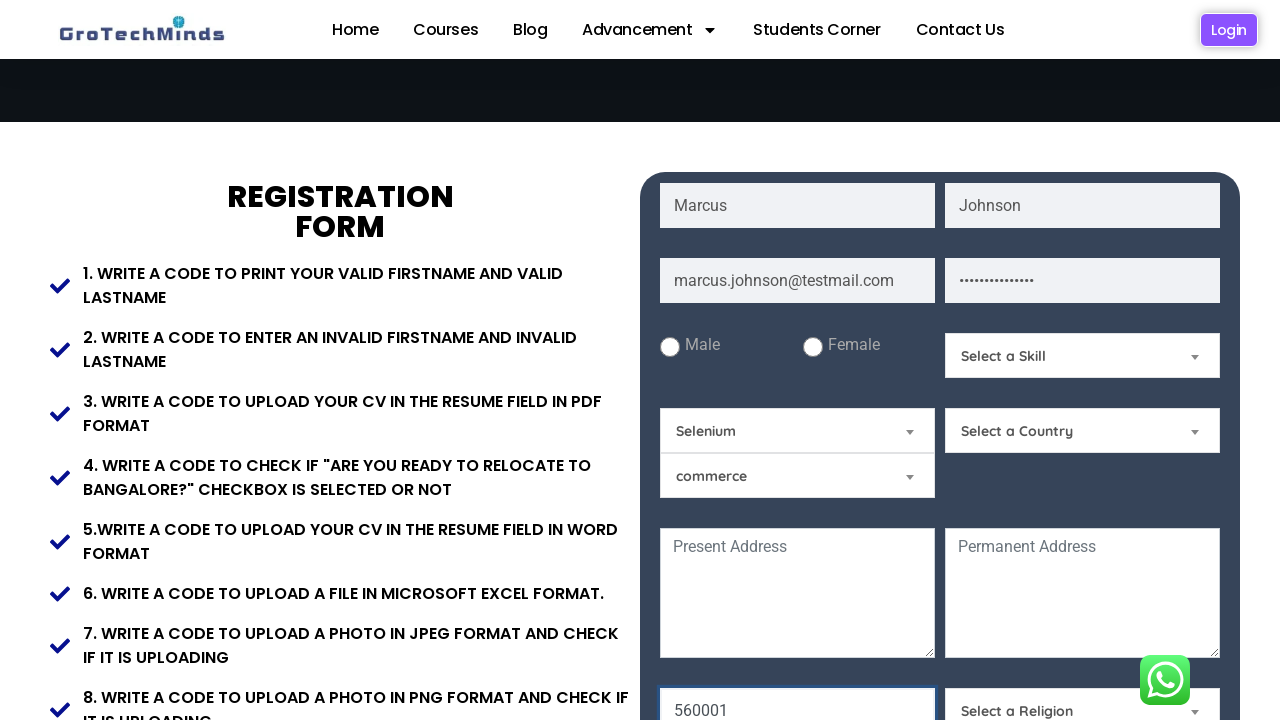